Tests website compatibility on tablet viewport (768x1024) by loading the page and scrolling down to verify content loads correctly at this resolution.

Starting URL: https://www.xenonstack.com/

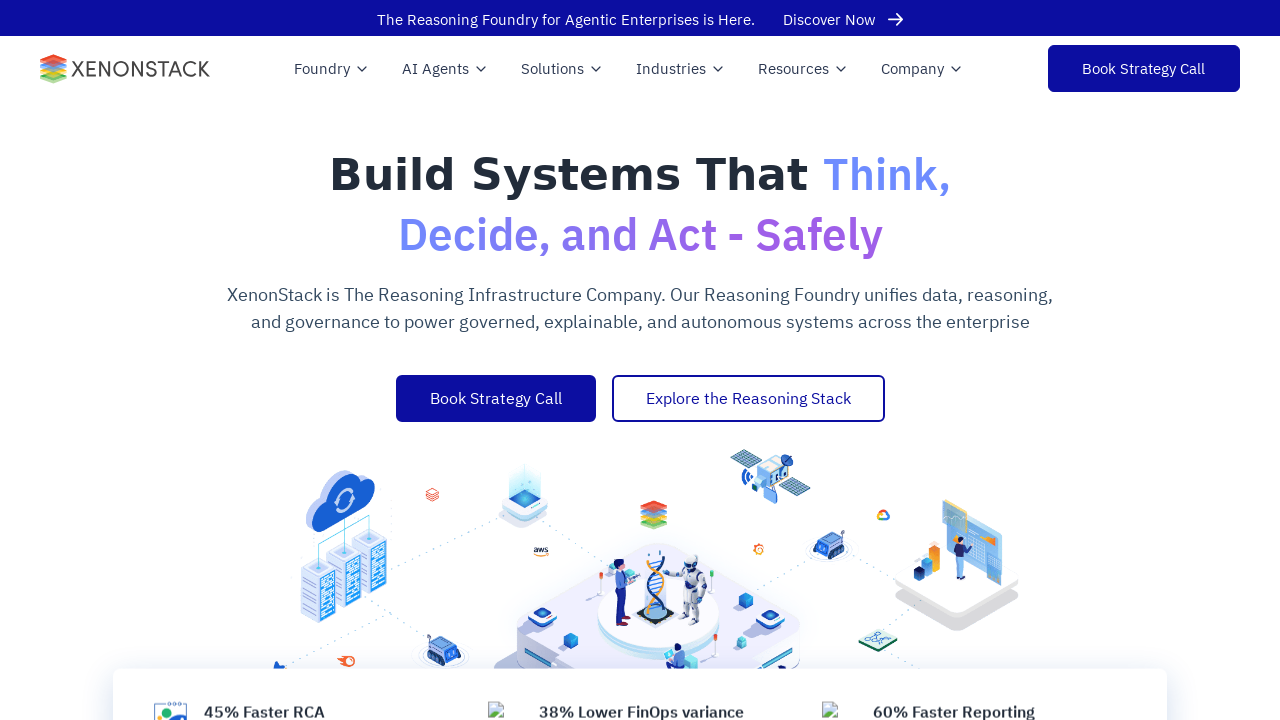

Set tablet viewport size to 768x1024
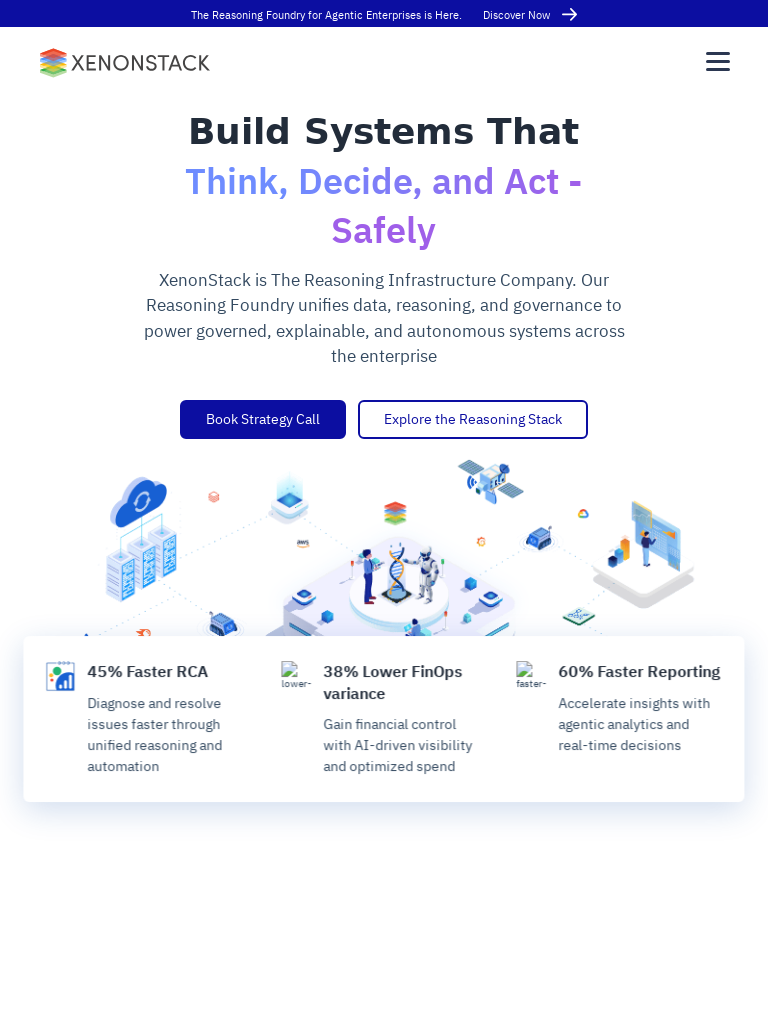

Scrolled down the webpage by 1000 pixels
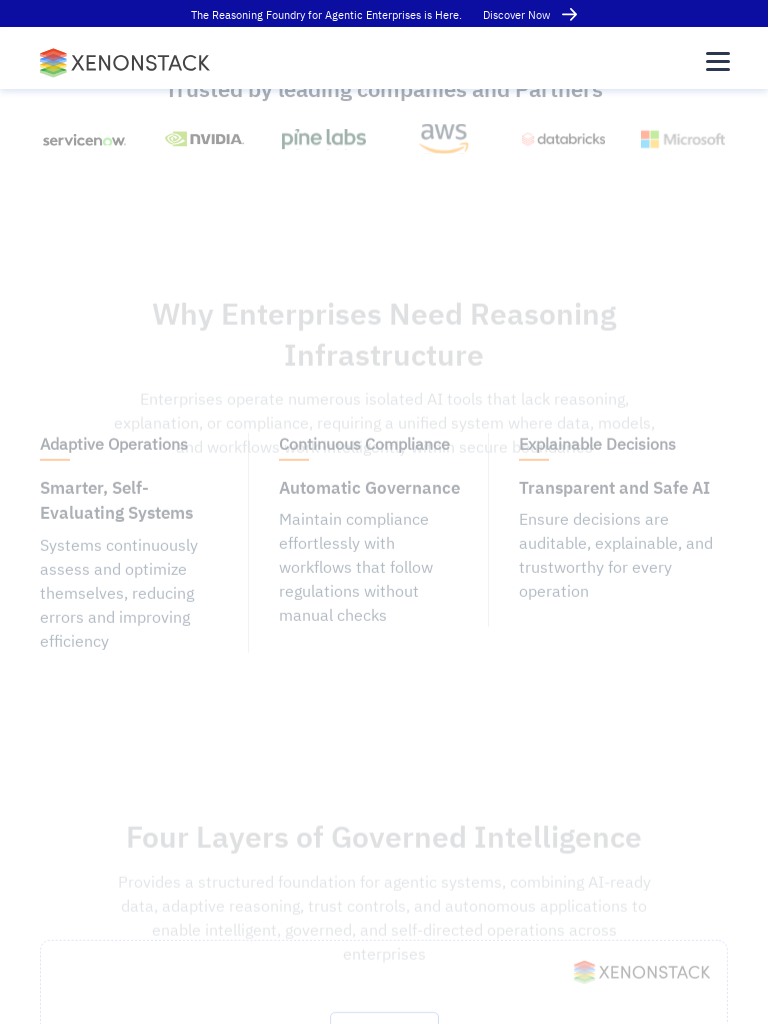

Waited 500ms for lazy-loaded content to load
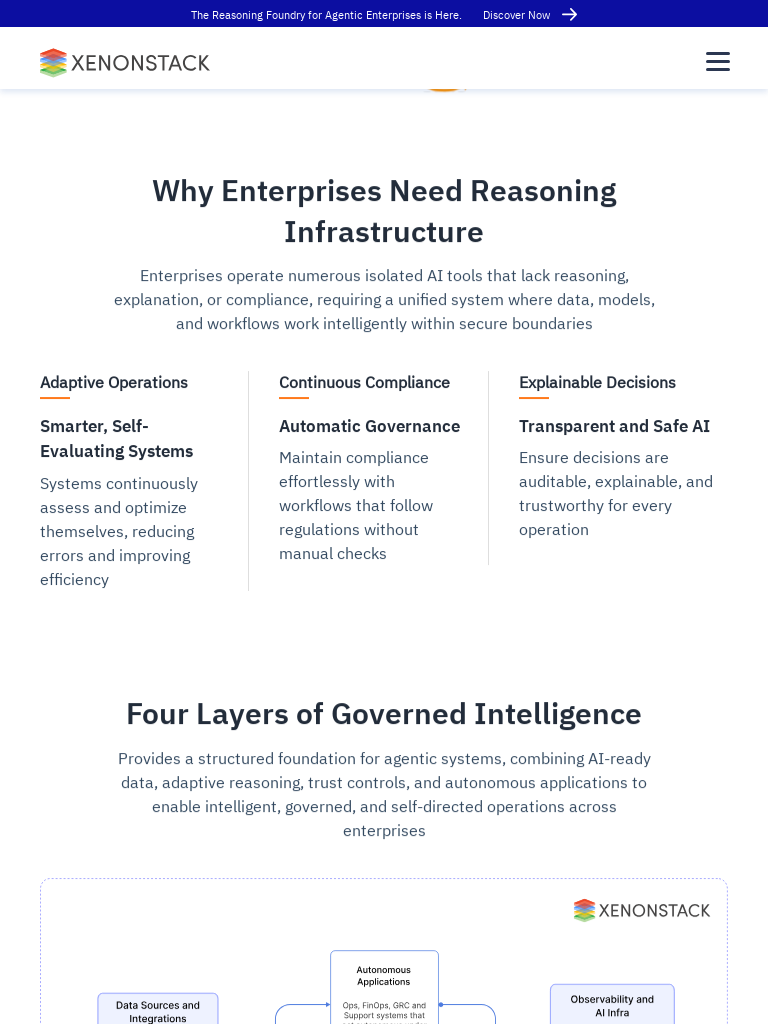

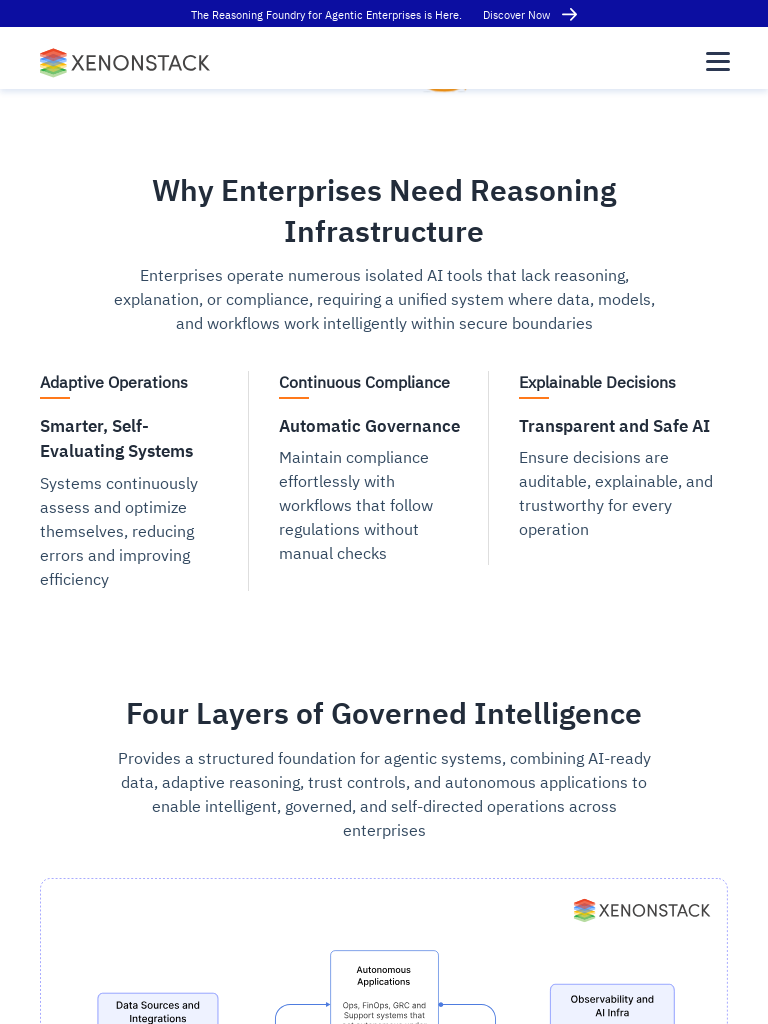